Tests that clicking the Blog link in the home menu causes the menu container width to decrease after animation

Starting URL: https://yayu.dev/

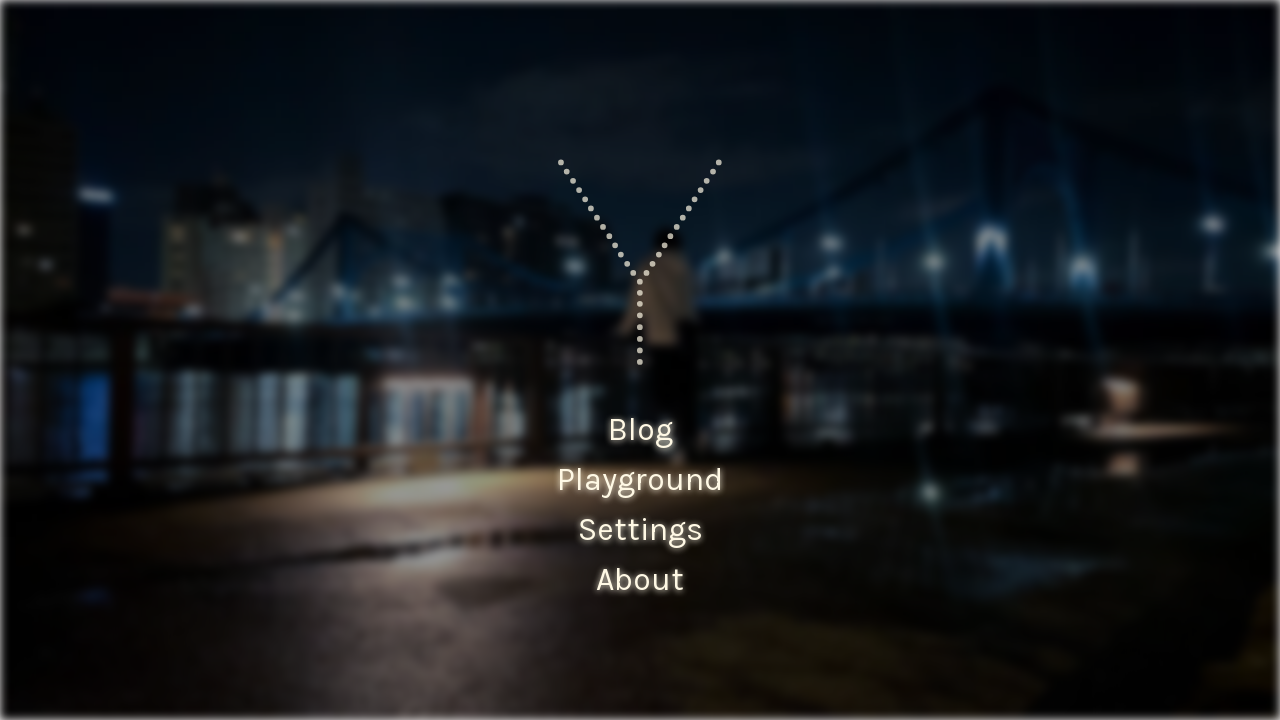

Located home menu container by test id
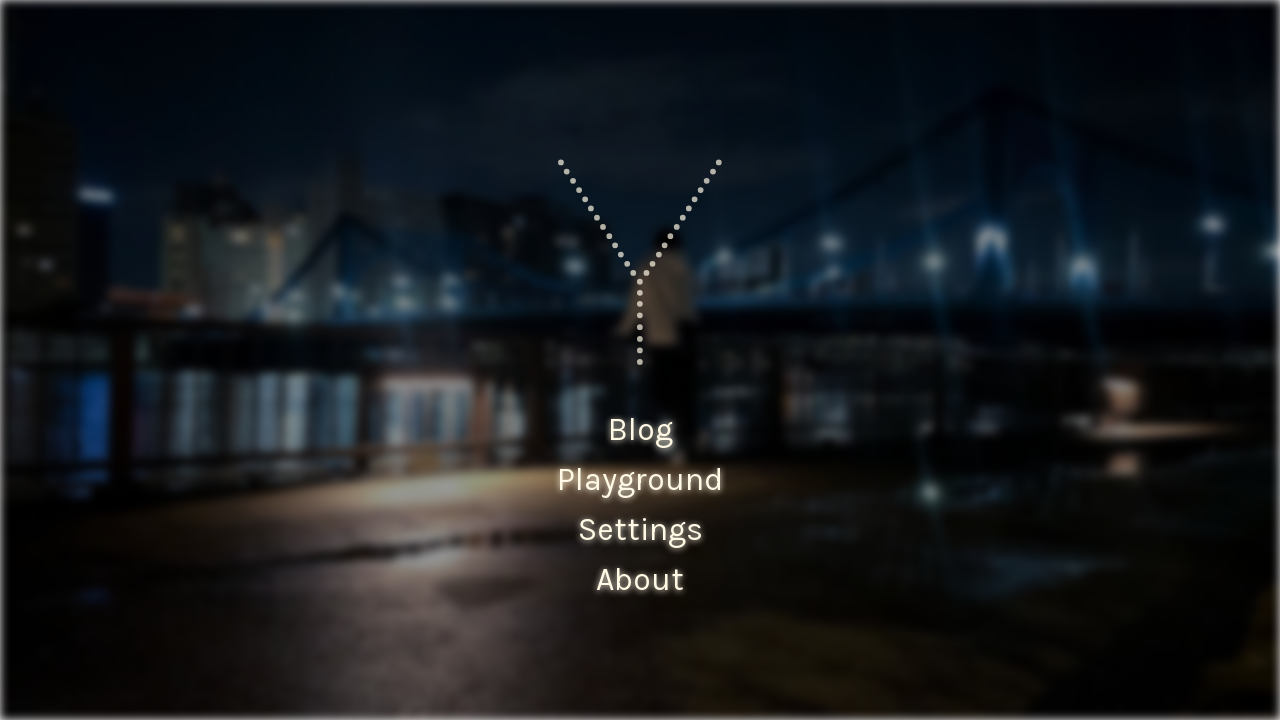

Clicked Blog link in home menu at (640, 430) on internal:testid=[data-testid="home-menu"s] >> internal:text="Blog"i
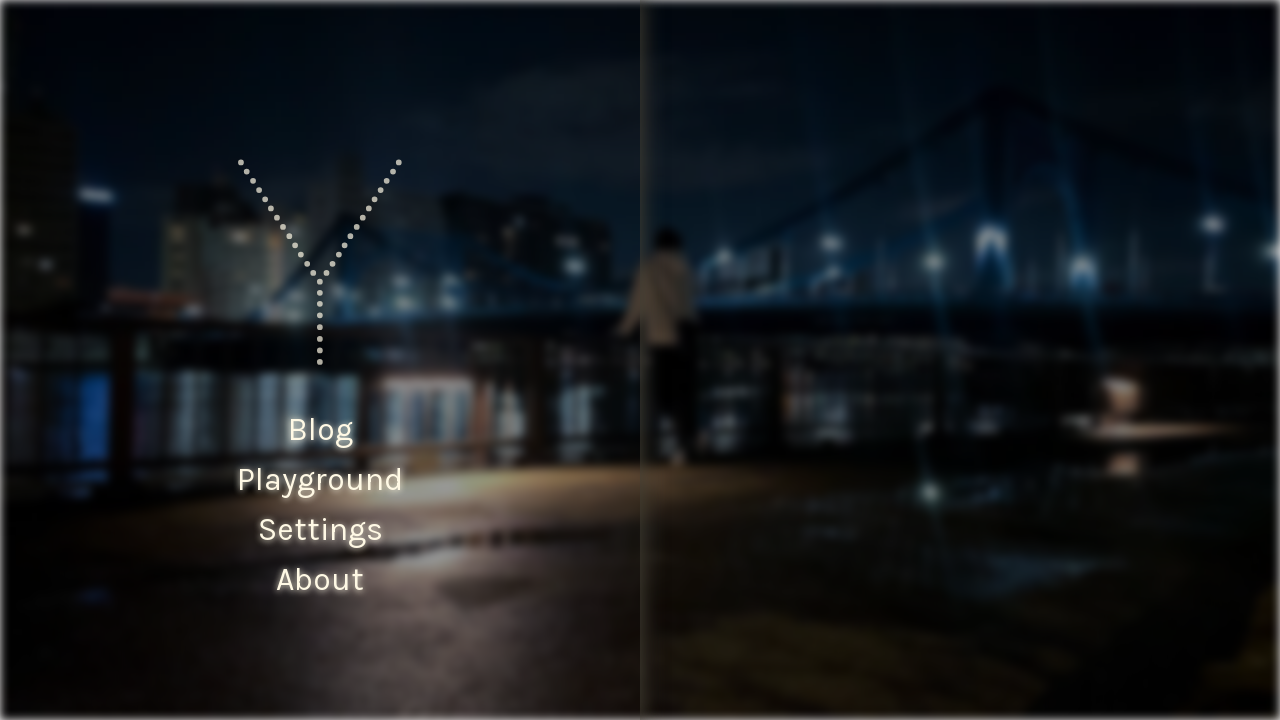

Waited 500ms for menu animation to complete
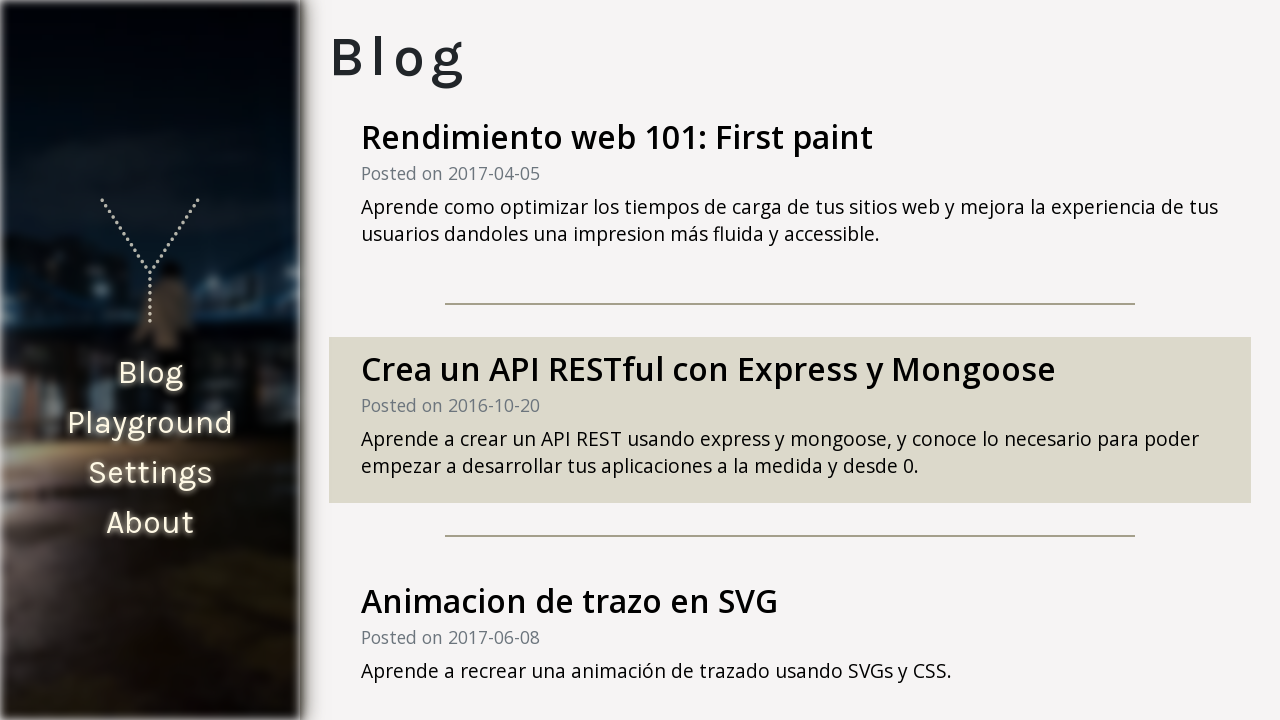

Confirmed menu container is visible after width change
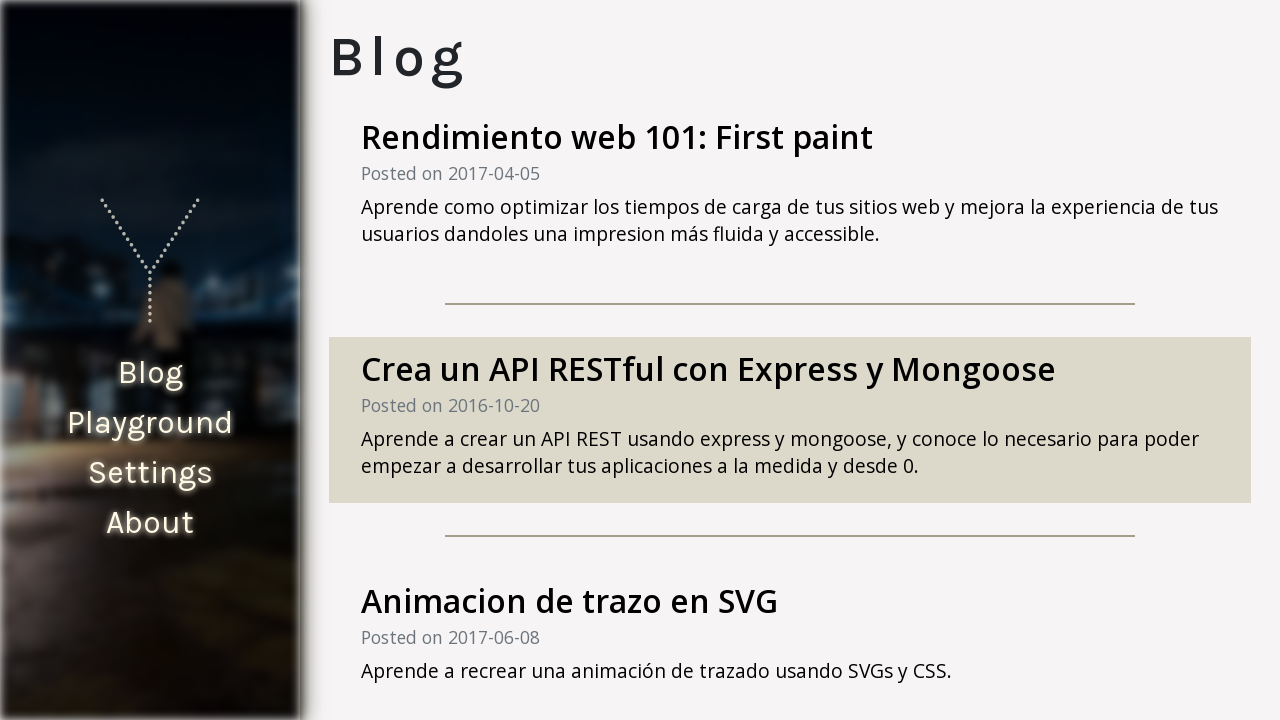

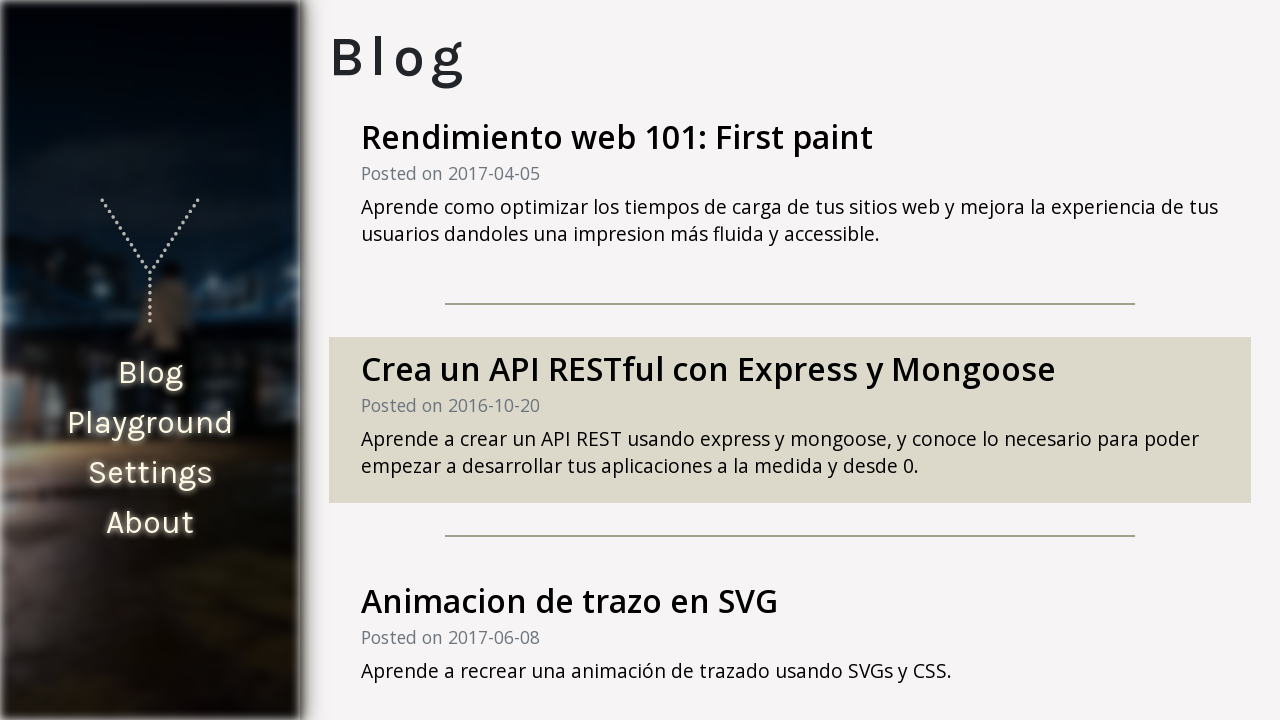